Tests the home/start button navigation on a news article page by clicking the home link in the main navigation

Starting URL: https://www.nacion.com/economia/finanzas/cual-entidad-financiera-paga-las-tasas-mas-altas/XRAWRVFASFAI3GCXGPSD3Q2PDY/story/

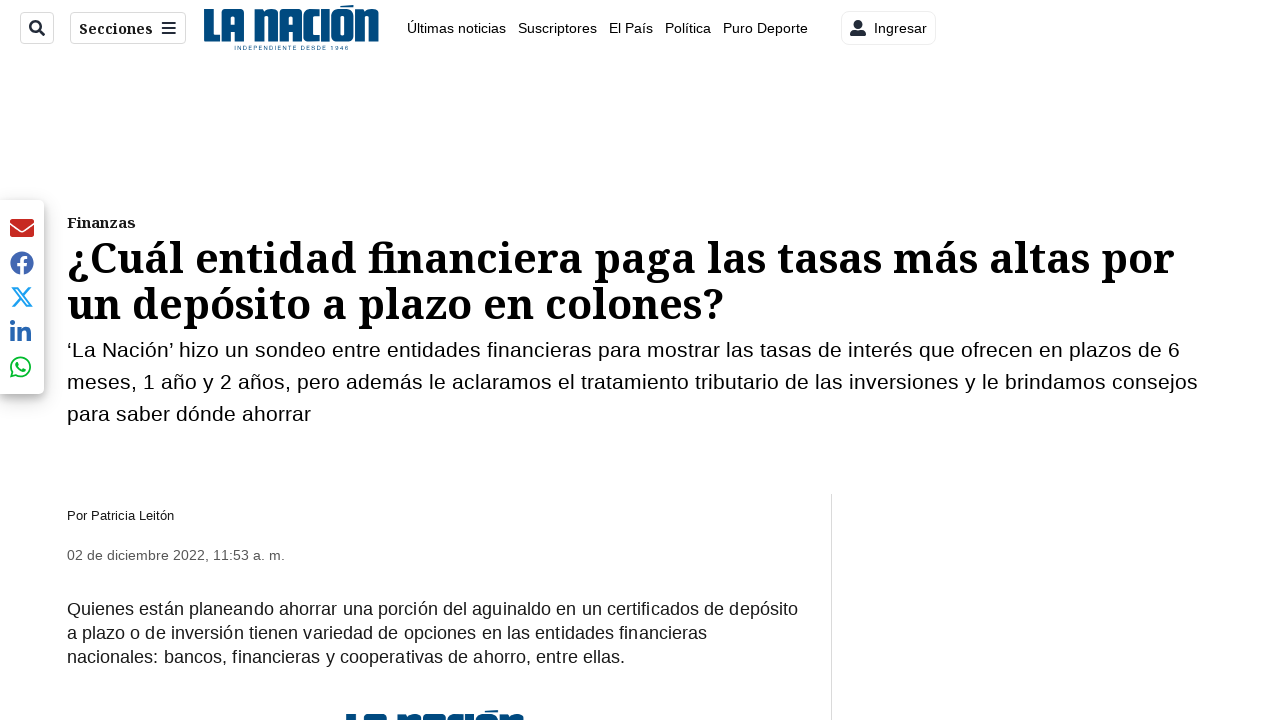

Waited for page to reach domcontentloaded state
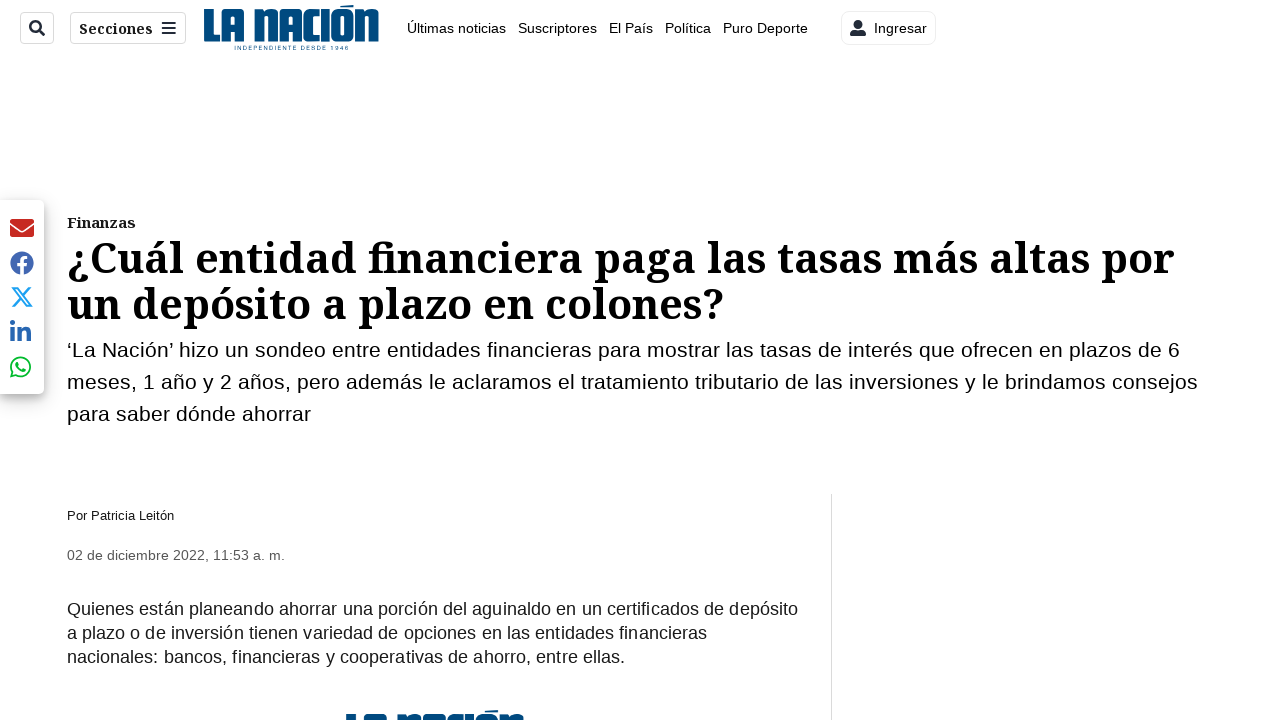

Clicked the home/start button in the main navigation at (290, 28) on //*[@id="main-nav"]/div[1]/div[2]/a
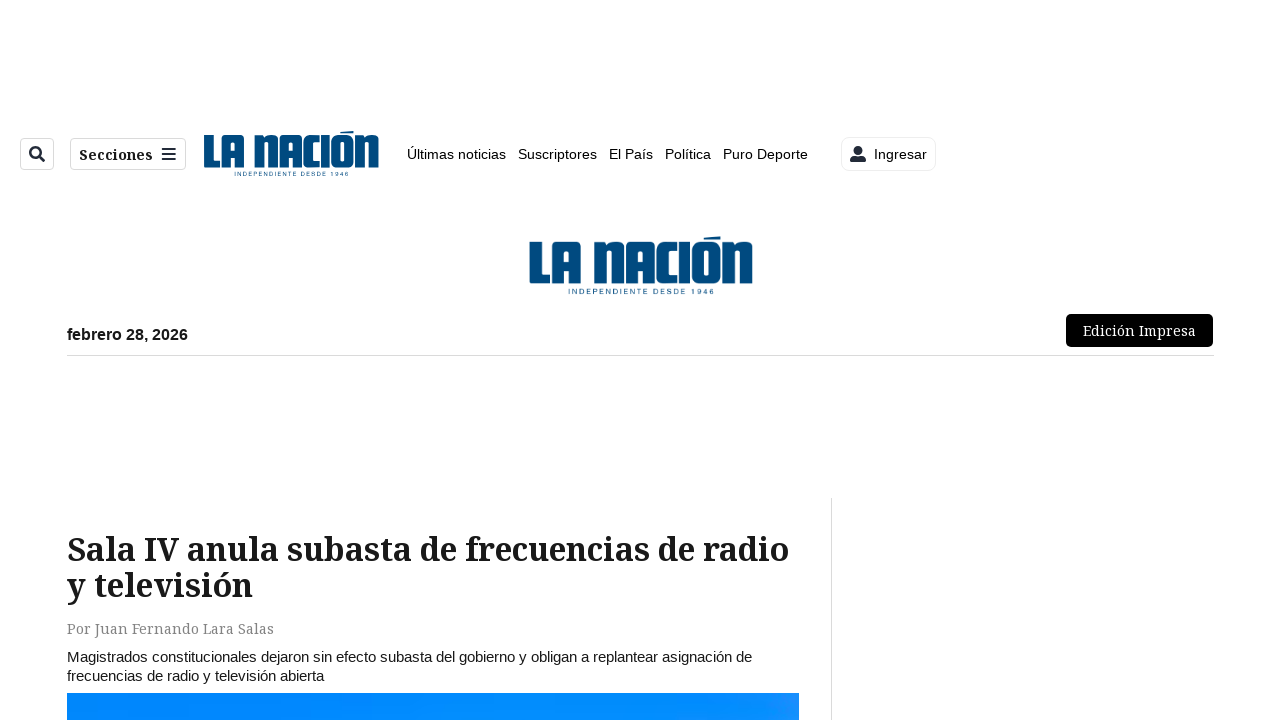

Waited for full page load to complete after clicking home button
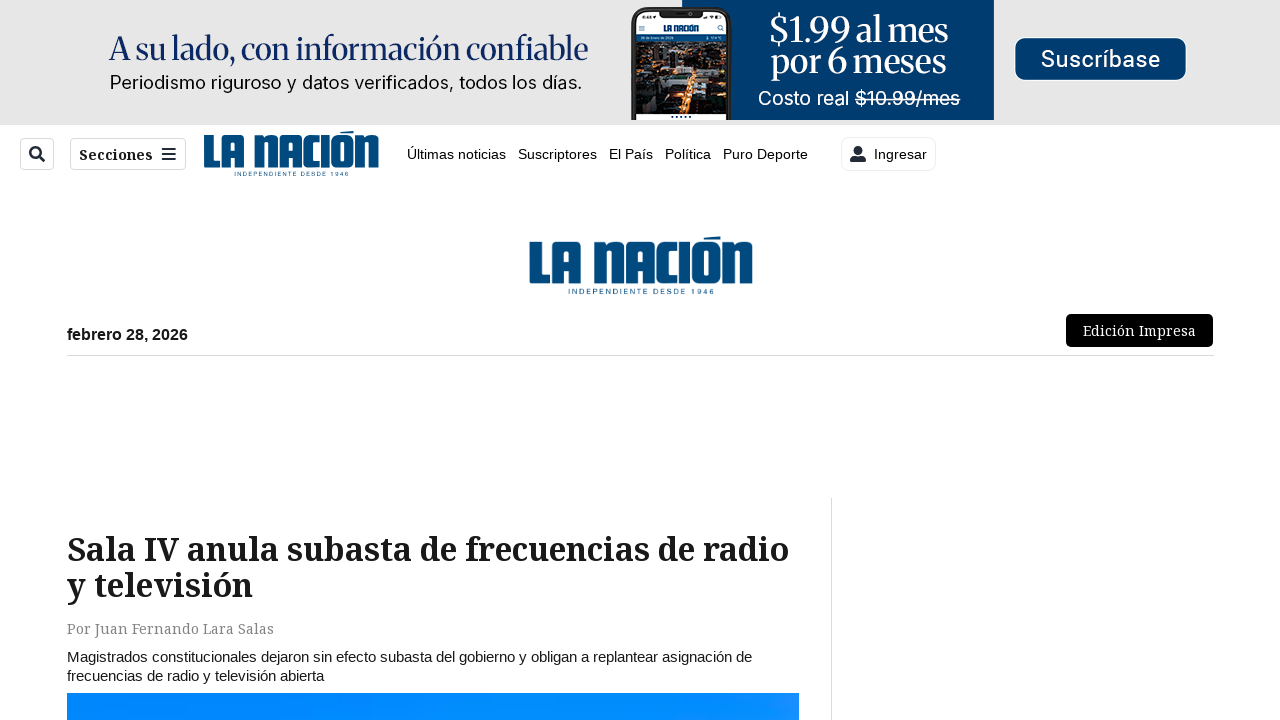

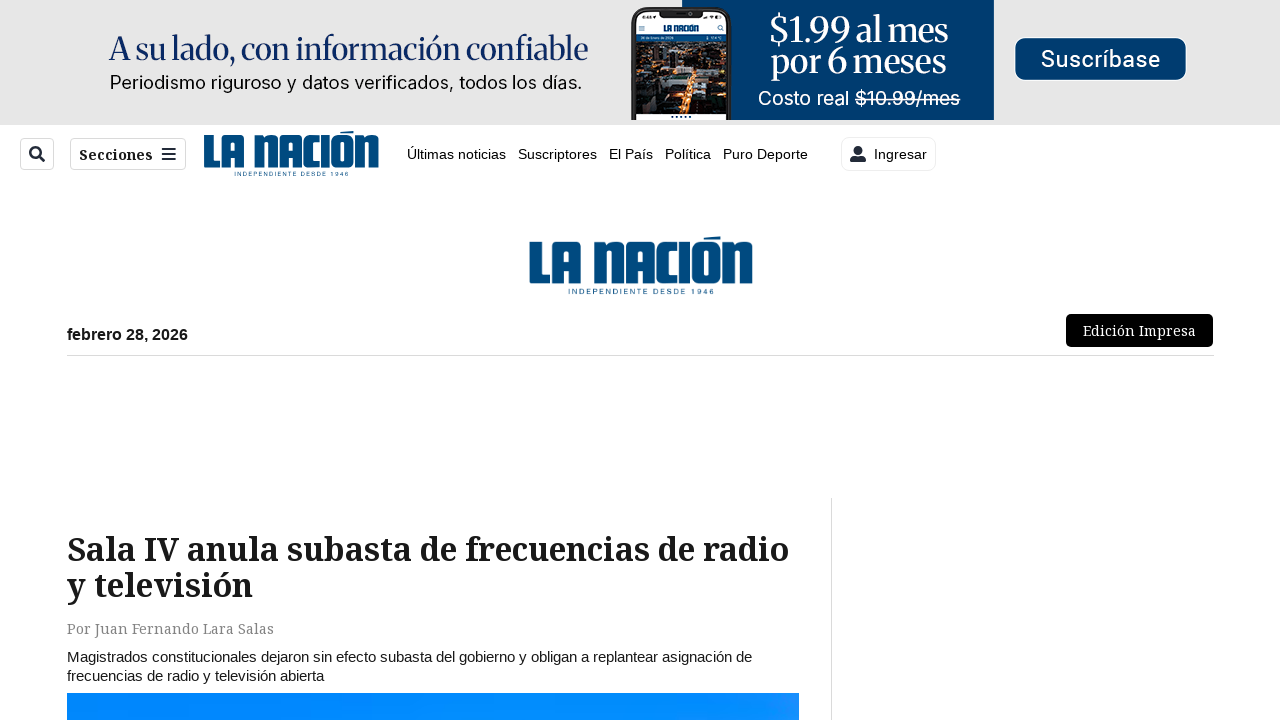